Tests a datetime picker by setting the current date and time, clearing and entering hours and minutes values

Starting URL: https://www.tutorialspoint.com/selenium/practice/date-picker.php

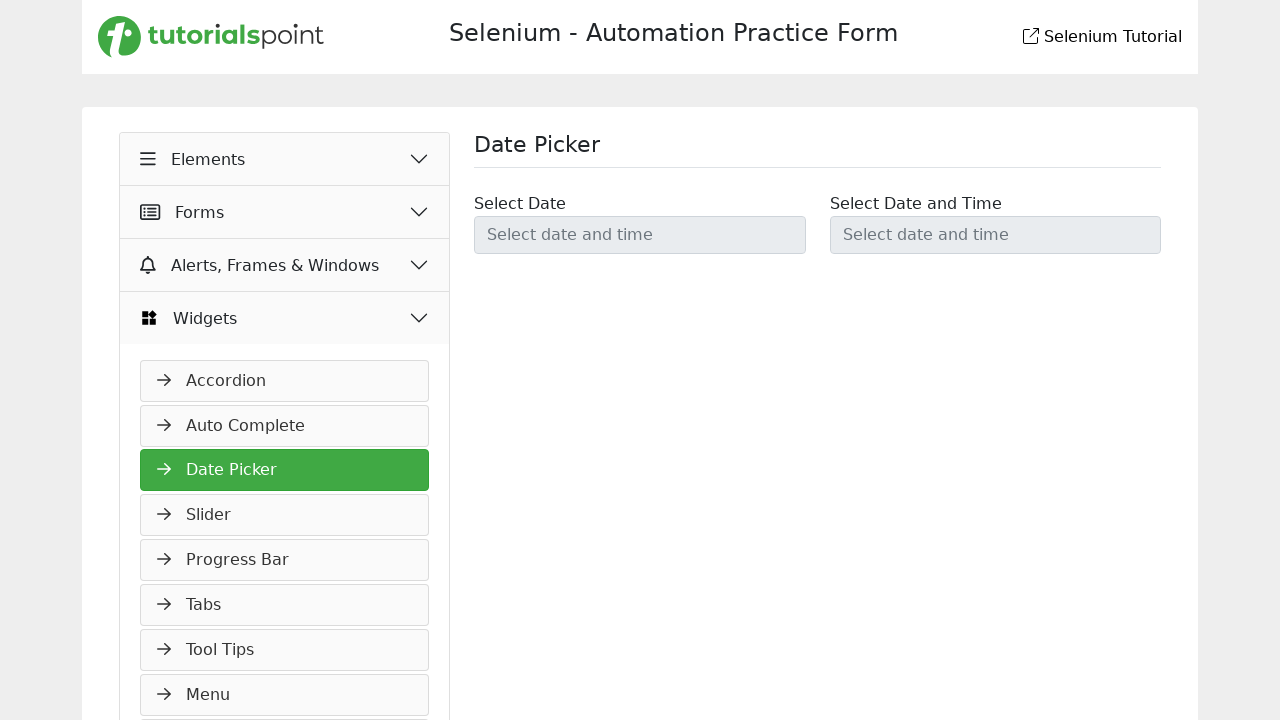

Clicked datetime picker to open it at (995, 235) on #datetimepicker2
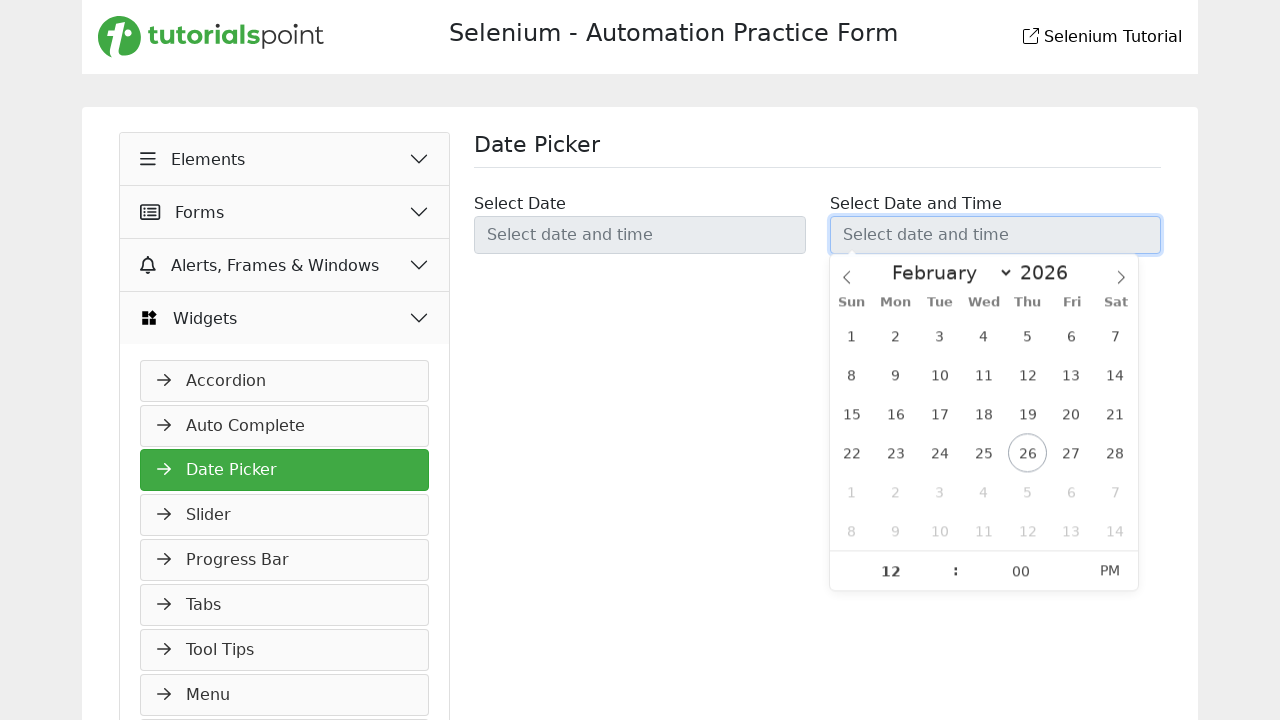

Cleared hour input field on xpath=/html/body/div[3]/div[3]/div[1]/input
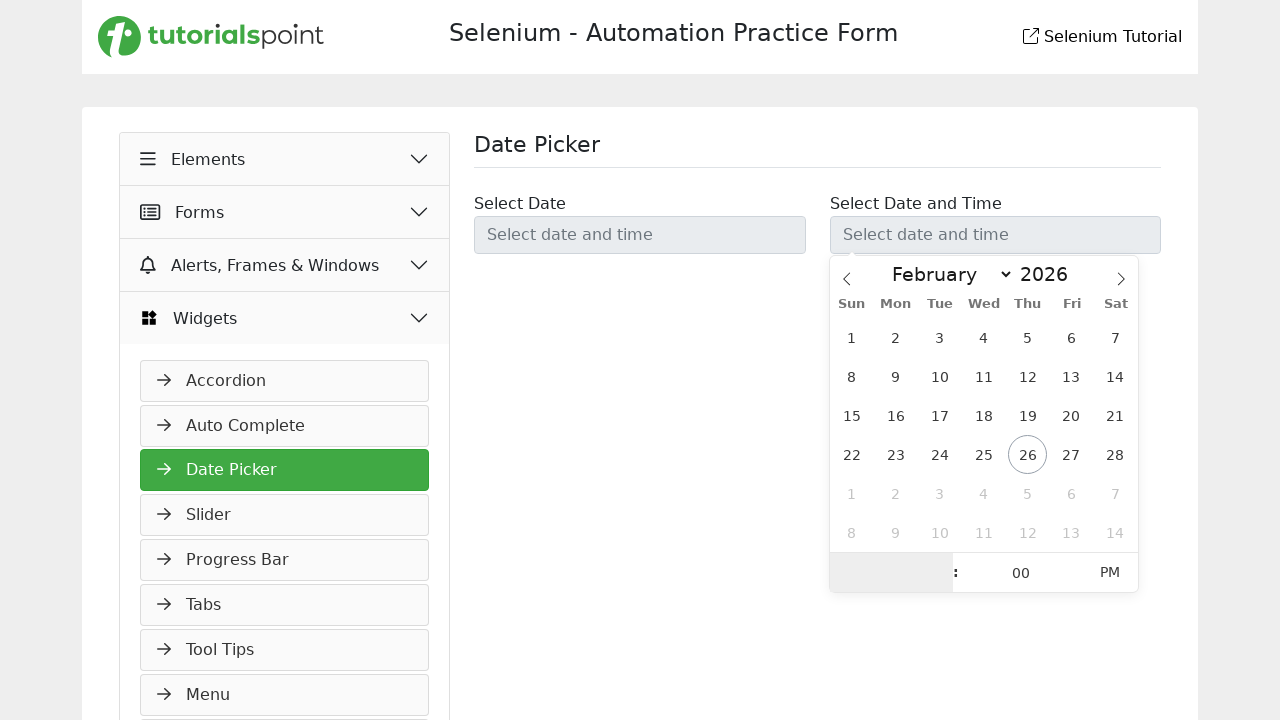

Filled hour field with value '01' on xpath=/html/body/div[3]/div[3]/div[1]/input
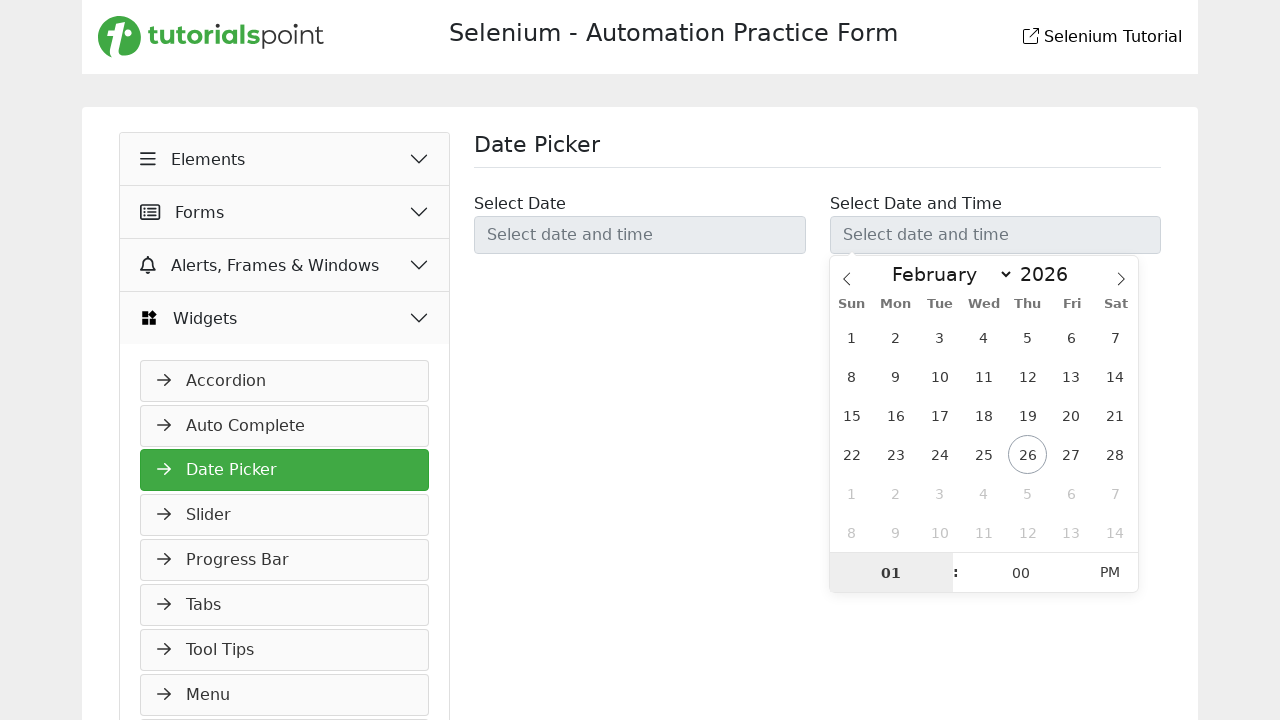

Cleared minute input field on xpath=/html/body/div[3]/div[3]/div[2]/input
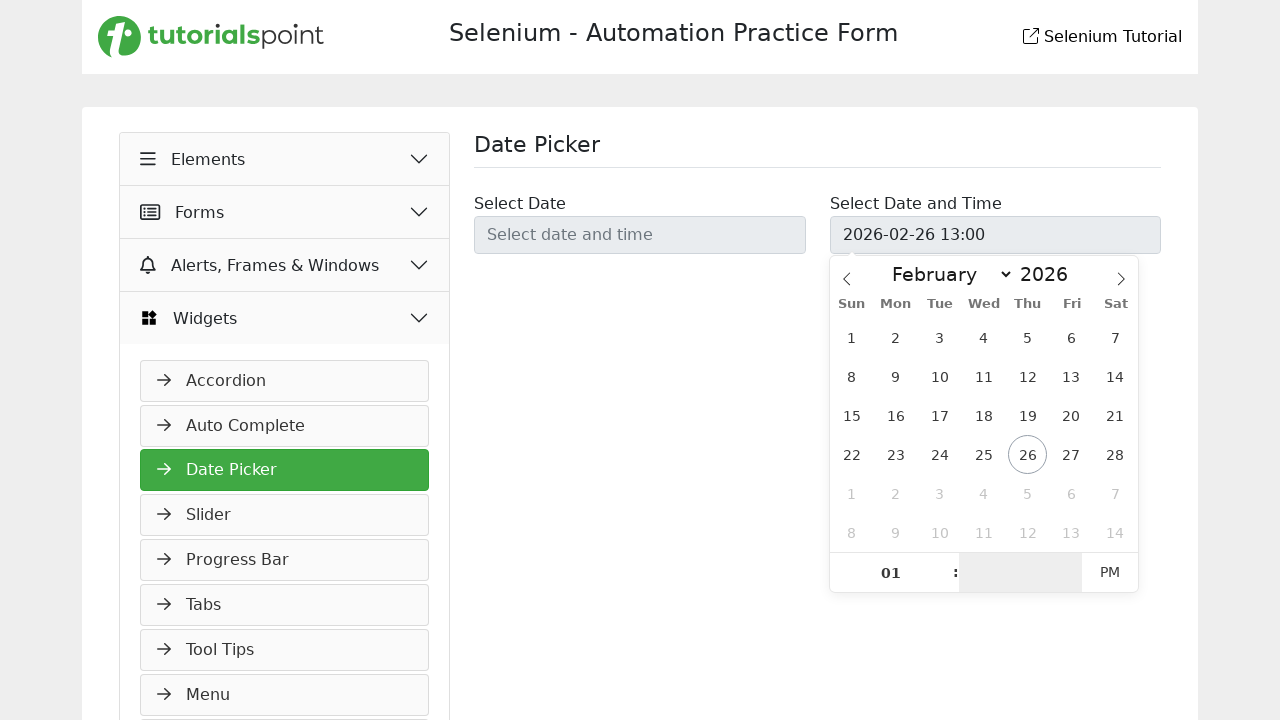

Filled minute field with value '00' on xpath=/html/body/div[3]/div[3]/div[2]/input
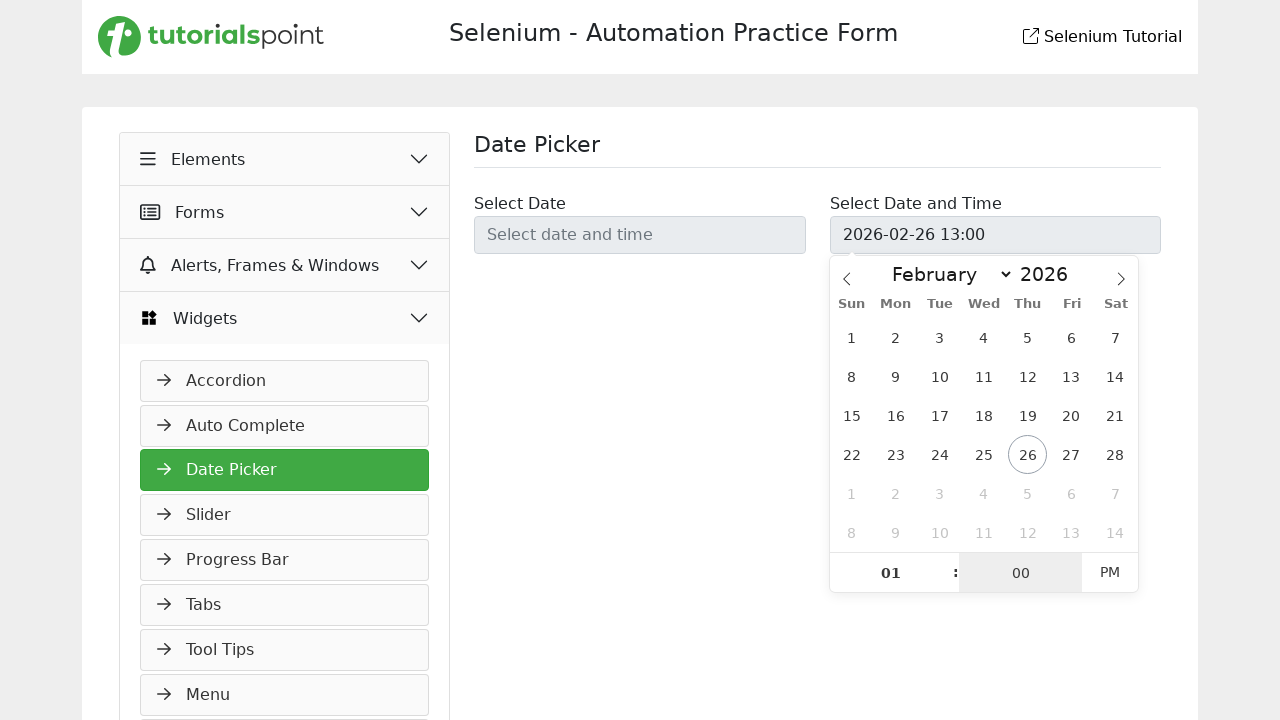

Clicked datetime picker to confirm and close at (995, 235) on #datetimepicker2
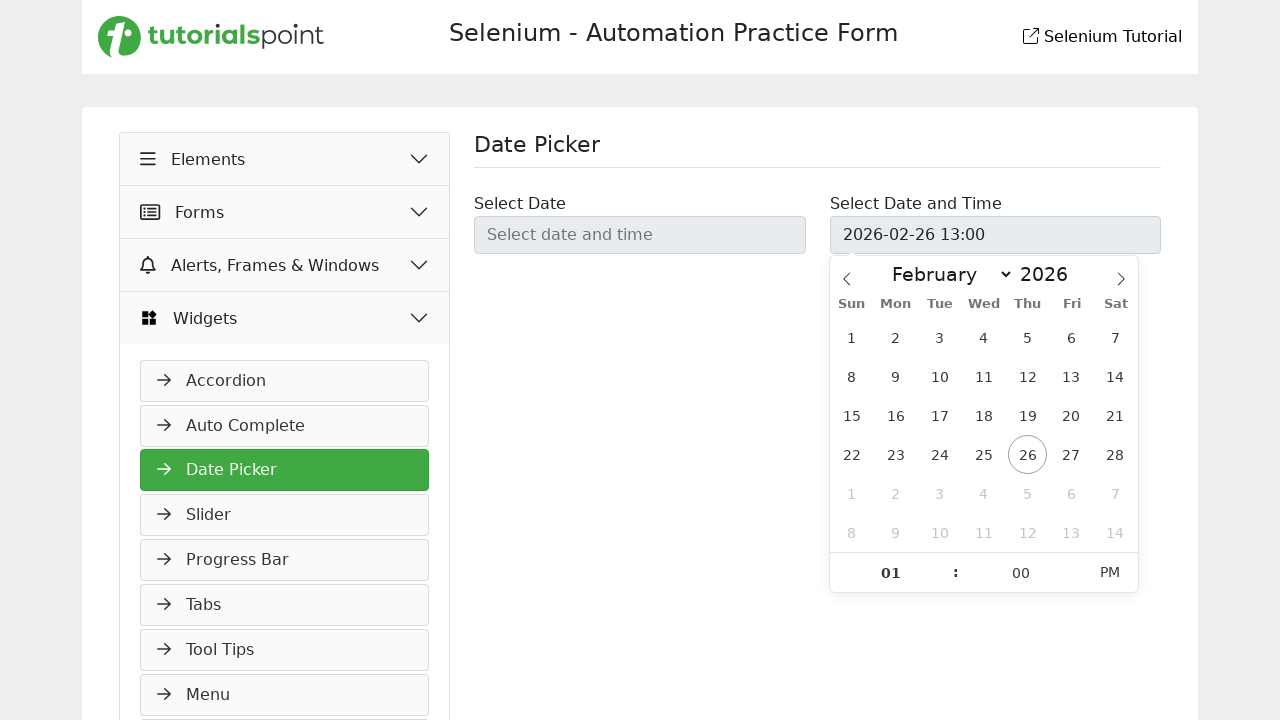

Retrieved selected datetime value: '2026-02-26 13:00'
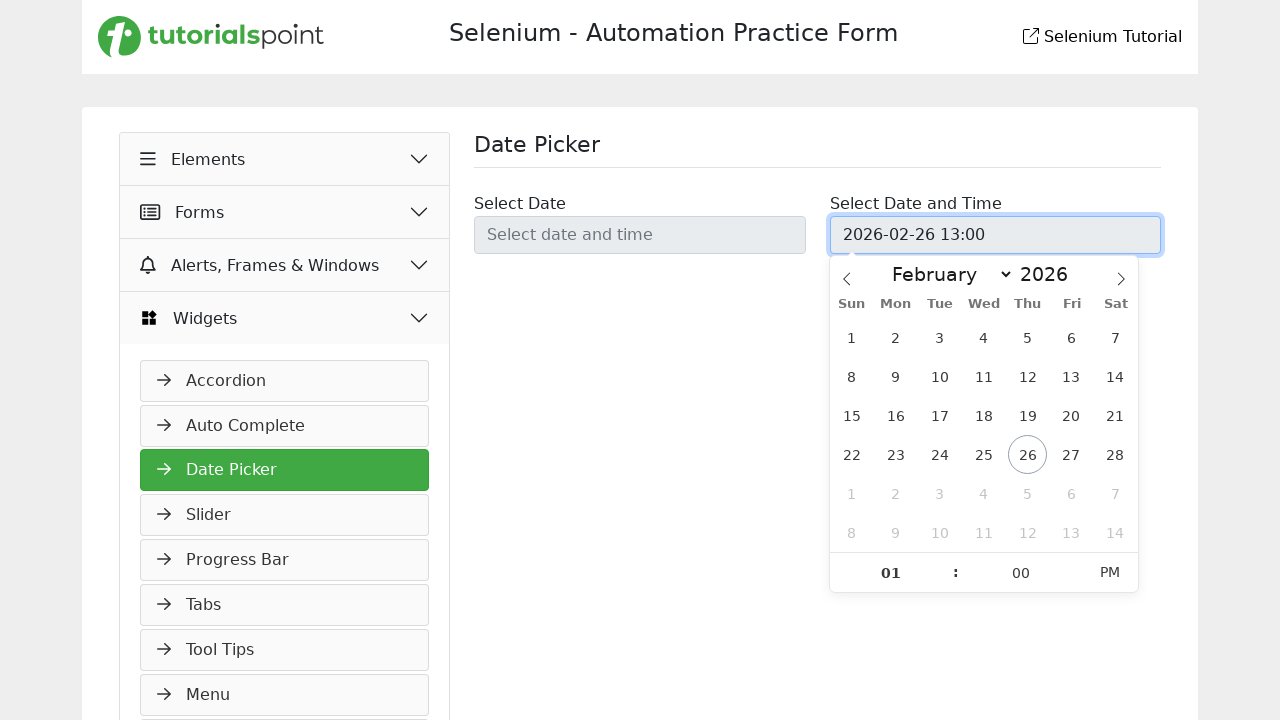

Date and time verification failed - values do not match
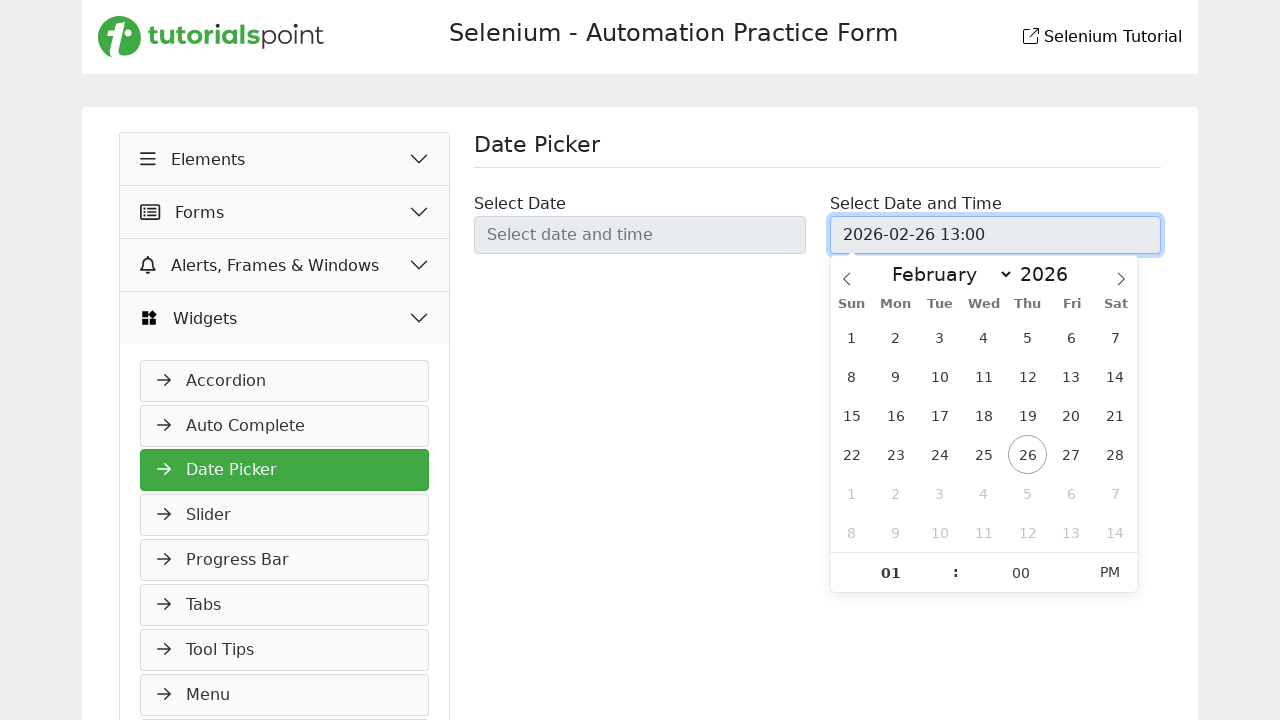

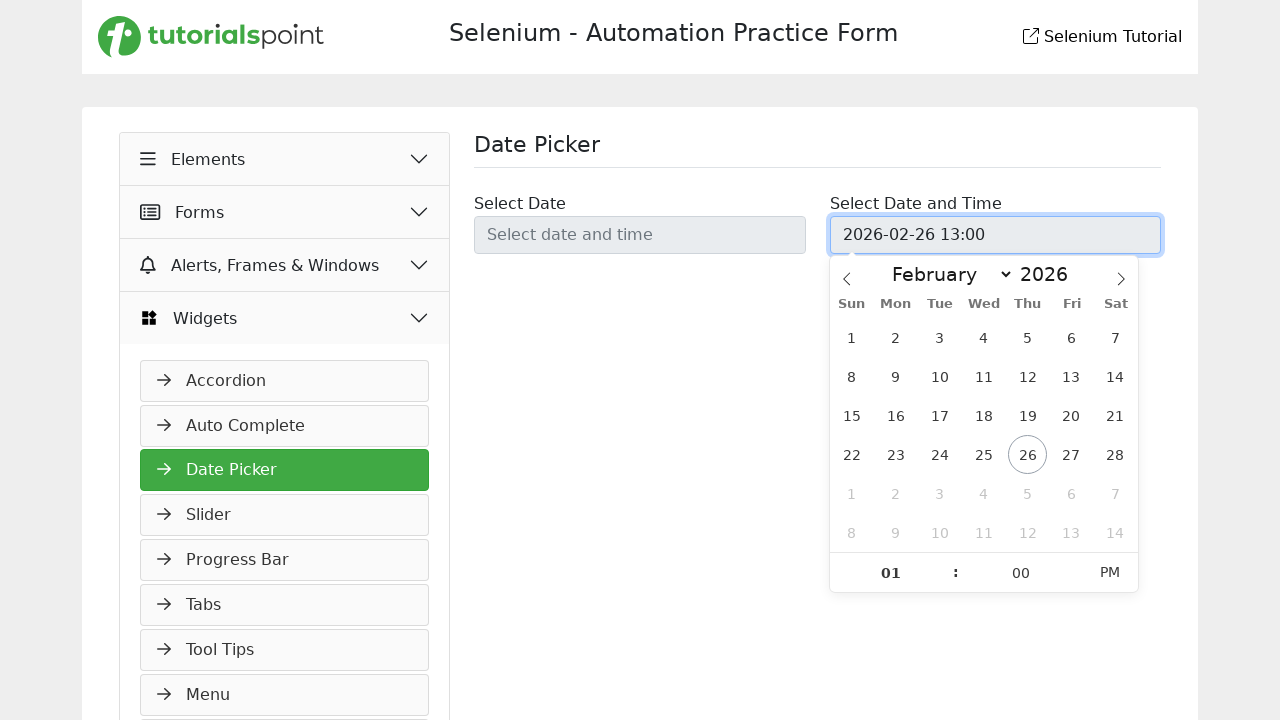